Navigates to Wise Quarter homepage and verifies that the page title contains the expected text

Starting URL: https://www.wisequarter.com

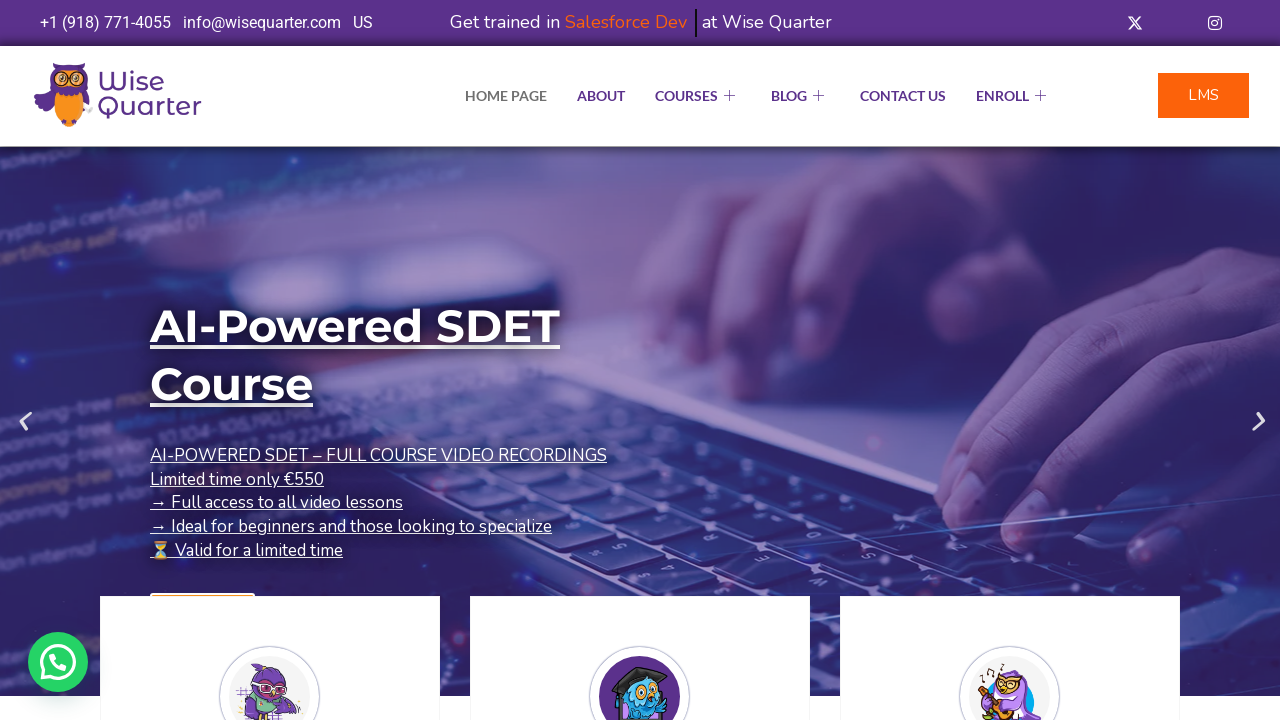

Page loaded and DOM content ready
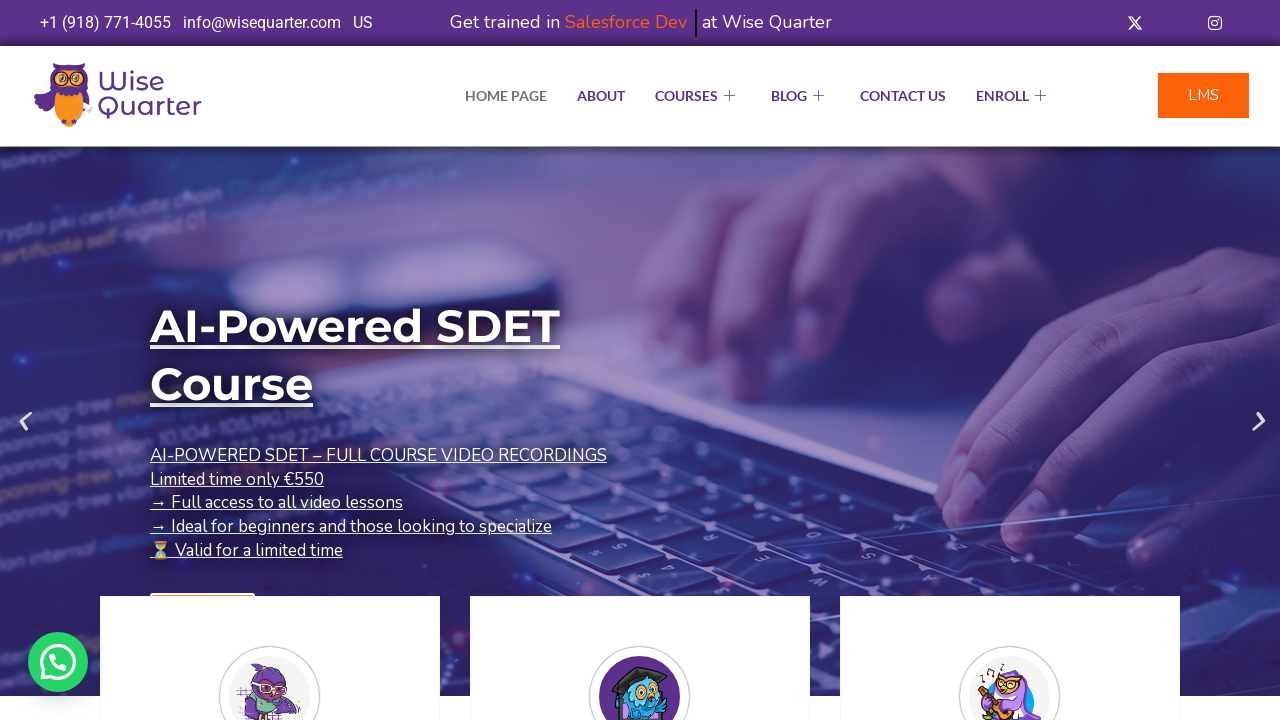

Verified page title contains 'Wise Quarter'
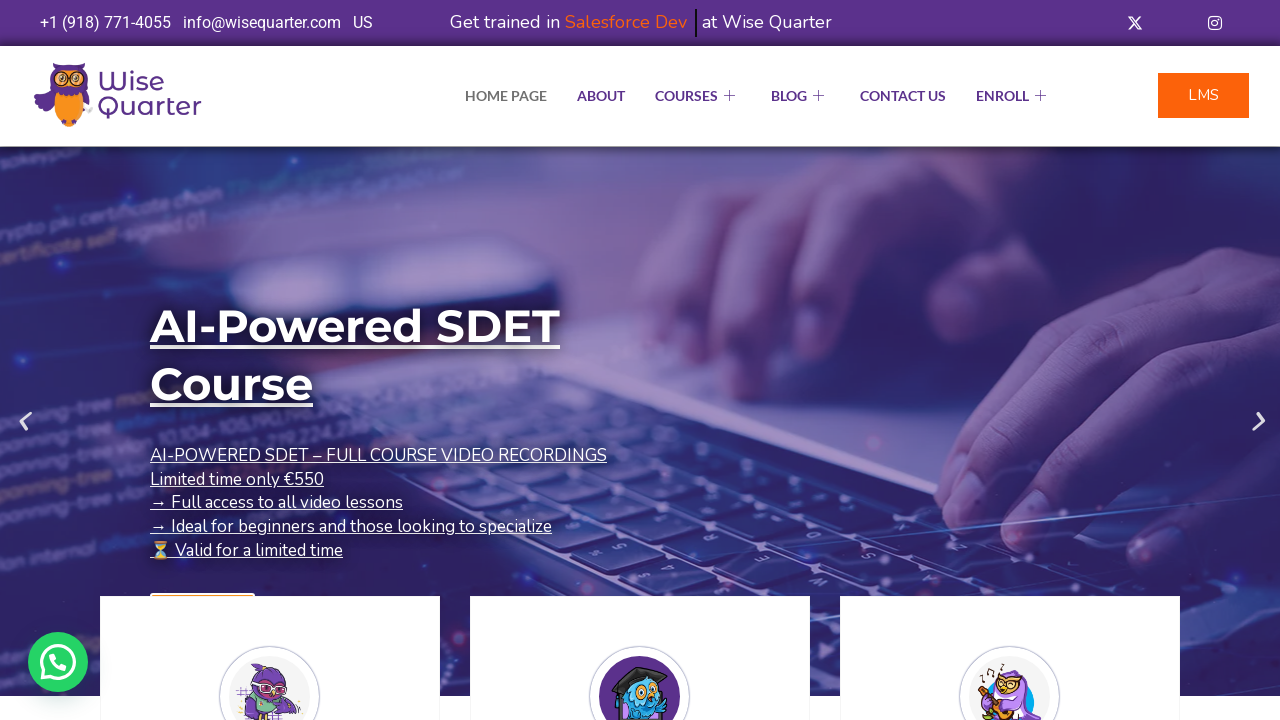

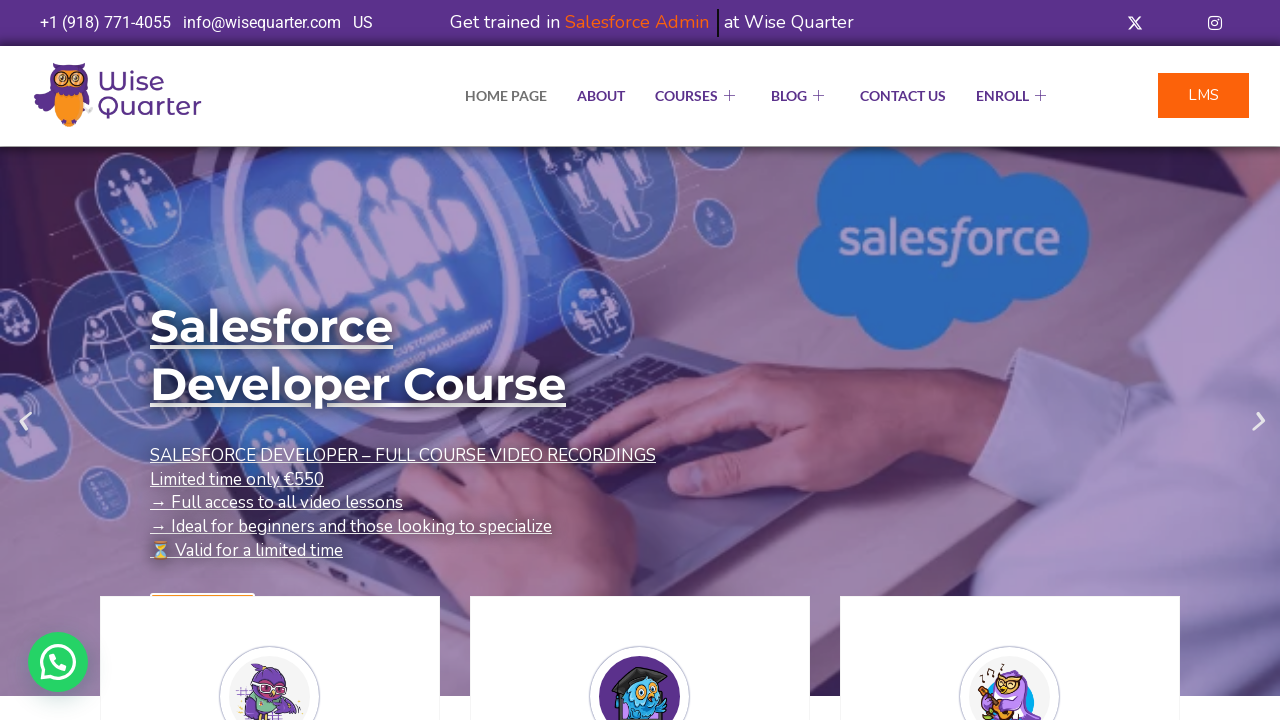